Navigates to the song lyrics page and verifies the complete "99 Bottles of Beer" song text is displayed correctly

Starting URL: http://99-bottles-of-beer.net/lyrics.html

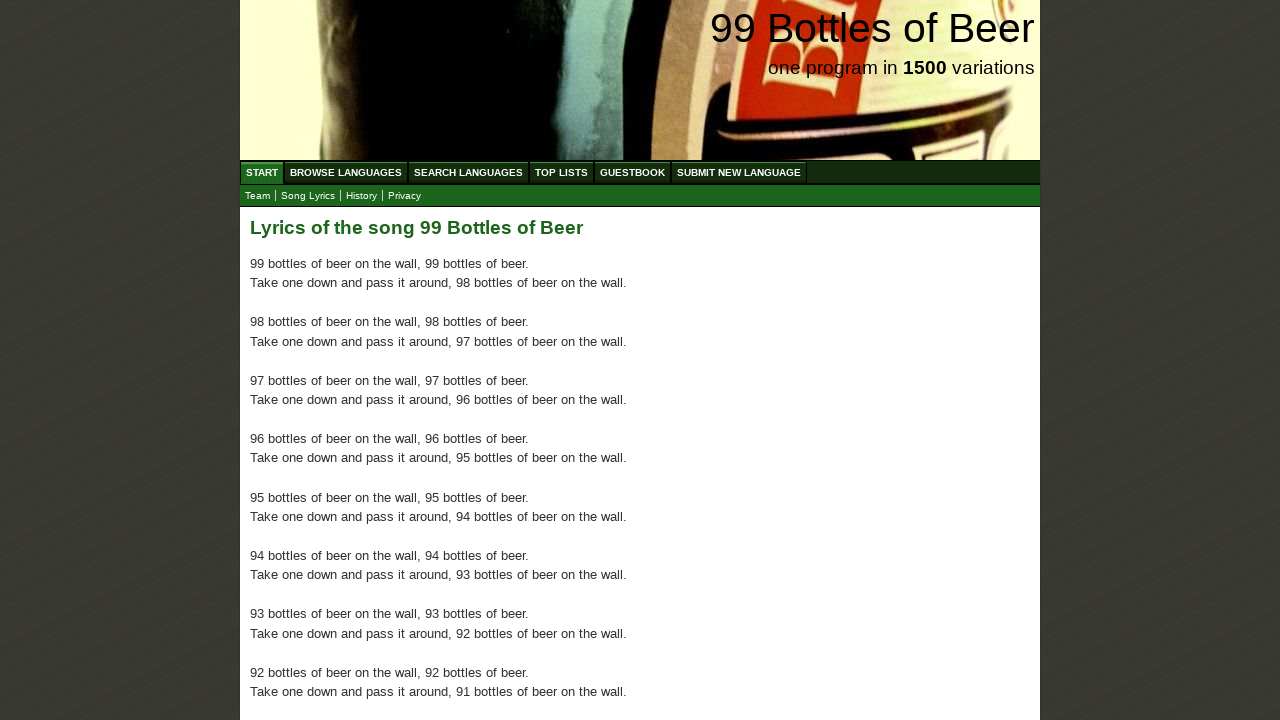

Clicked on 'Song Lyrics' menu item at (308, 196) on a:text('Song Lyrics')
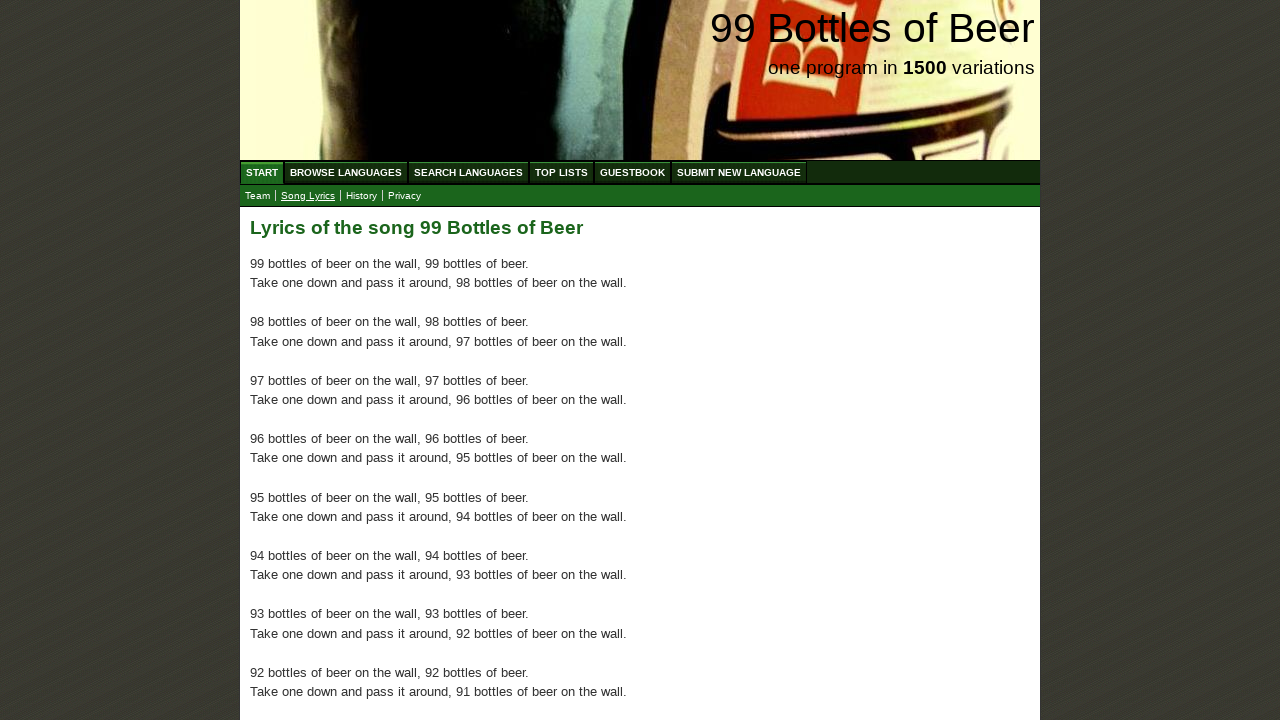

Song lyrics content loaded in main section
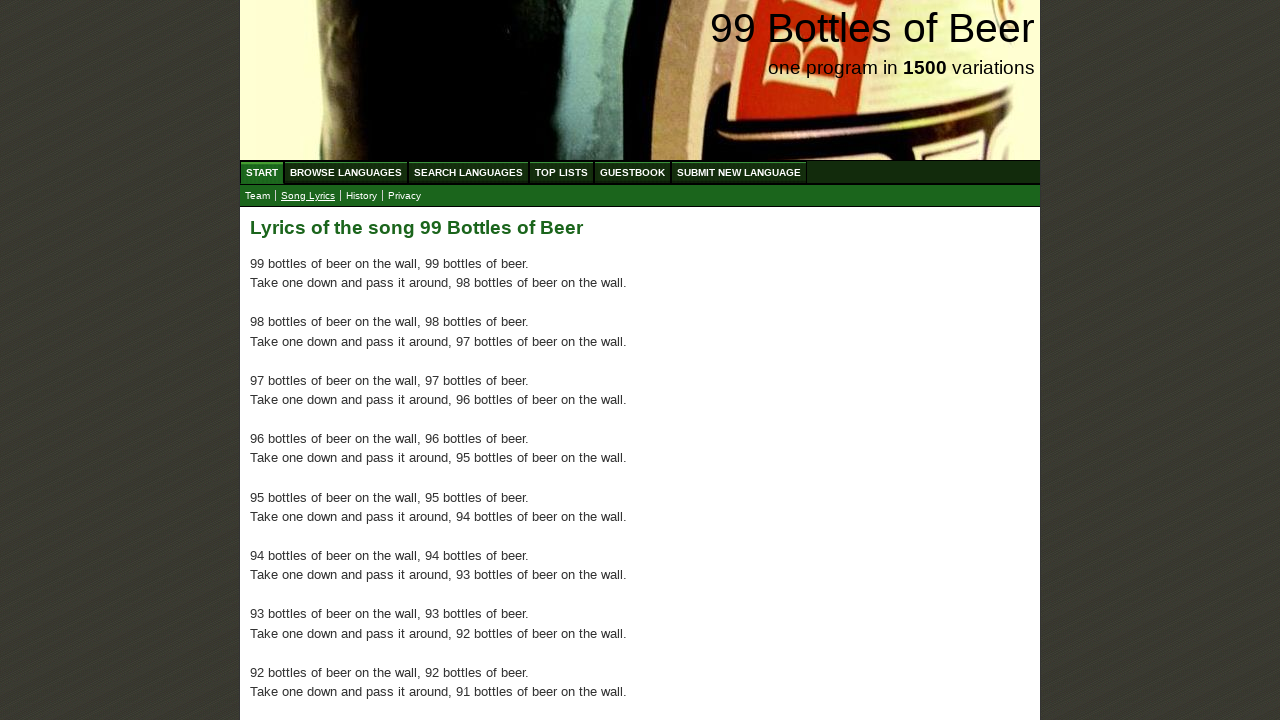

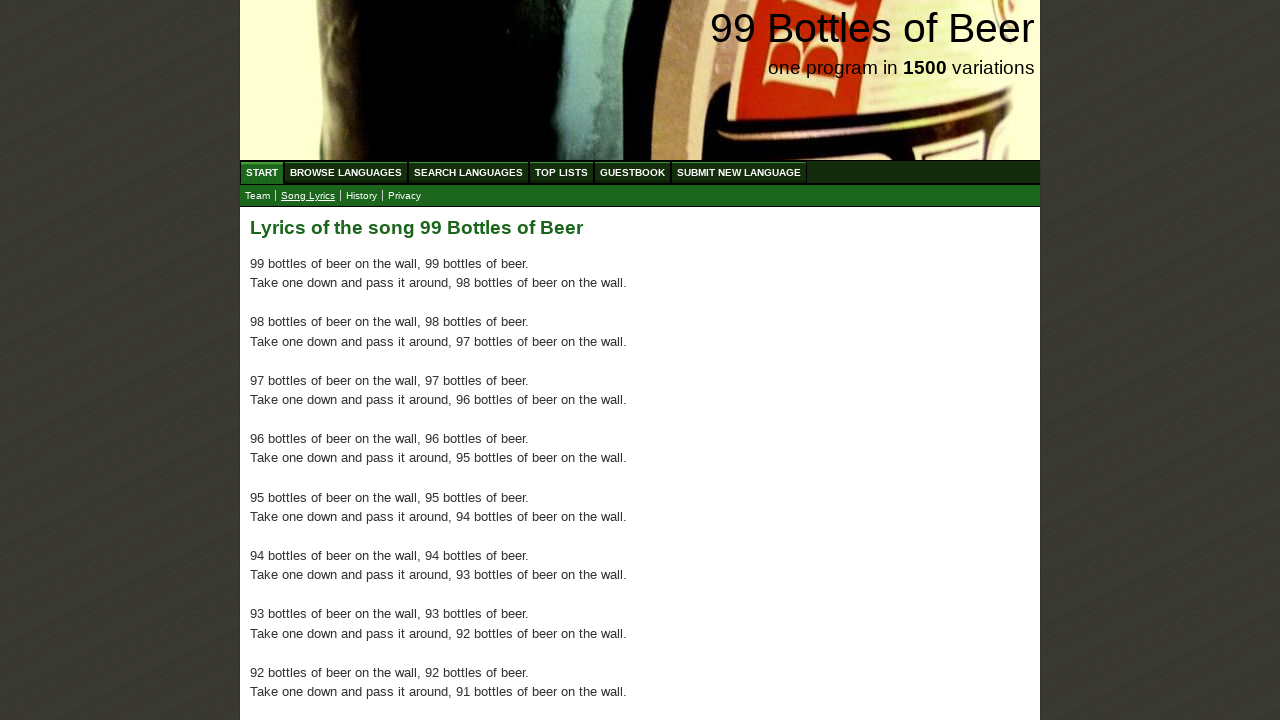